Tests the complete flight booking flow on BlazeDemo, including searching for flights, selecting a flight, and filling out the purchase form with passenger and payment details

Starting URL: https://blazedemo.com/

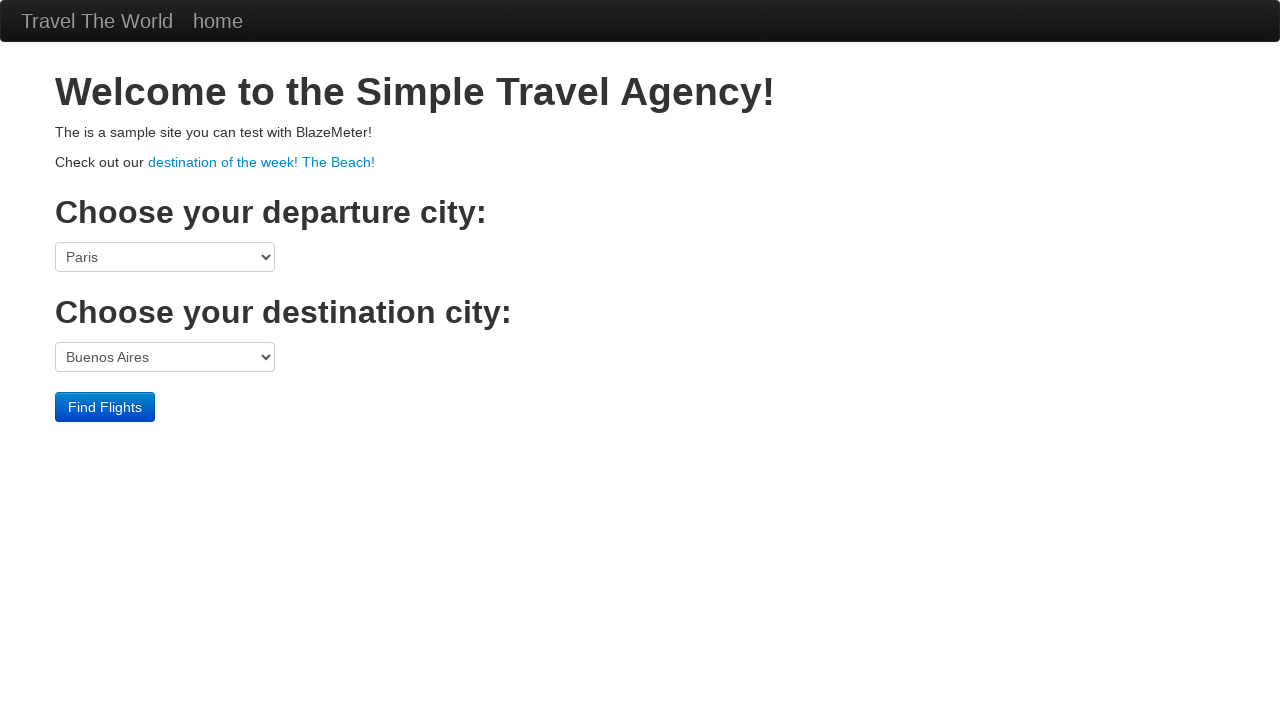

Clicked Find Flights button to search for flights at (105, 407) on xpath=//input[@value='Find Flights']
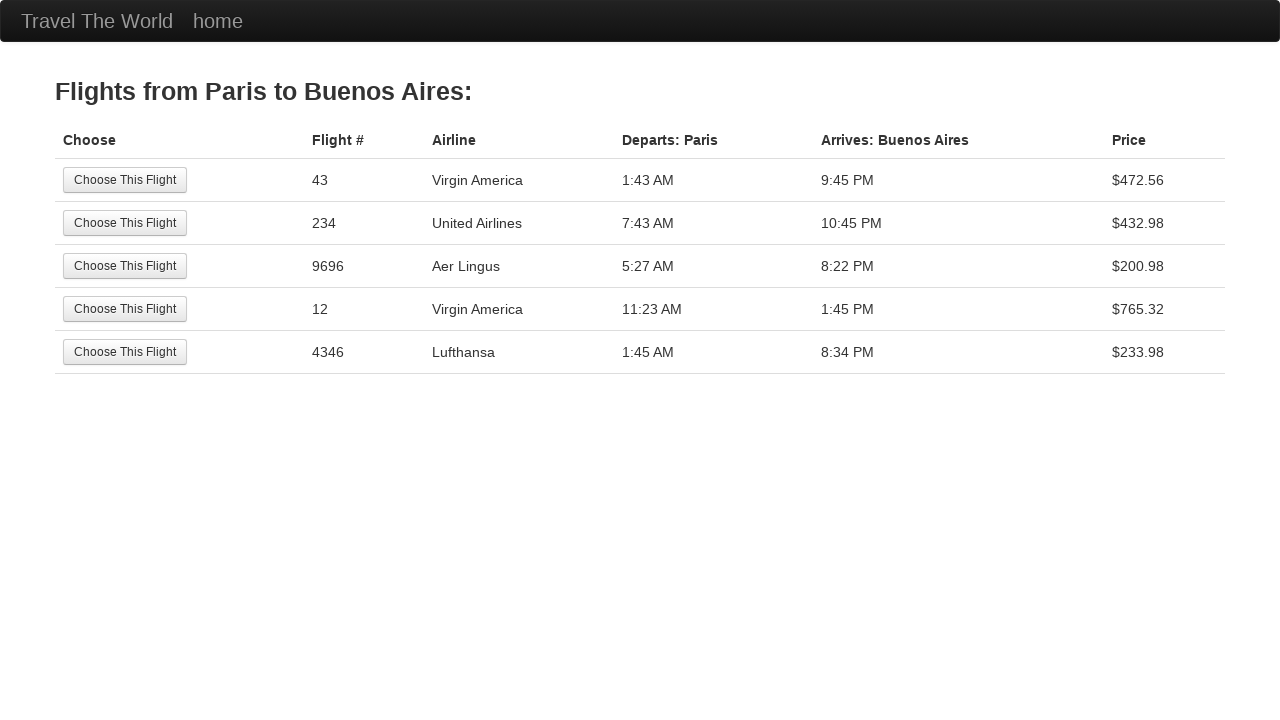

Selected a flight from the third row at (125, 266) on xpath=//tr[3]/td/input
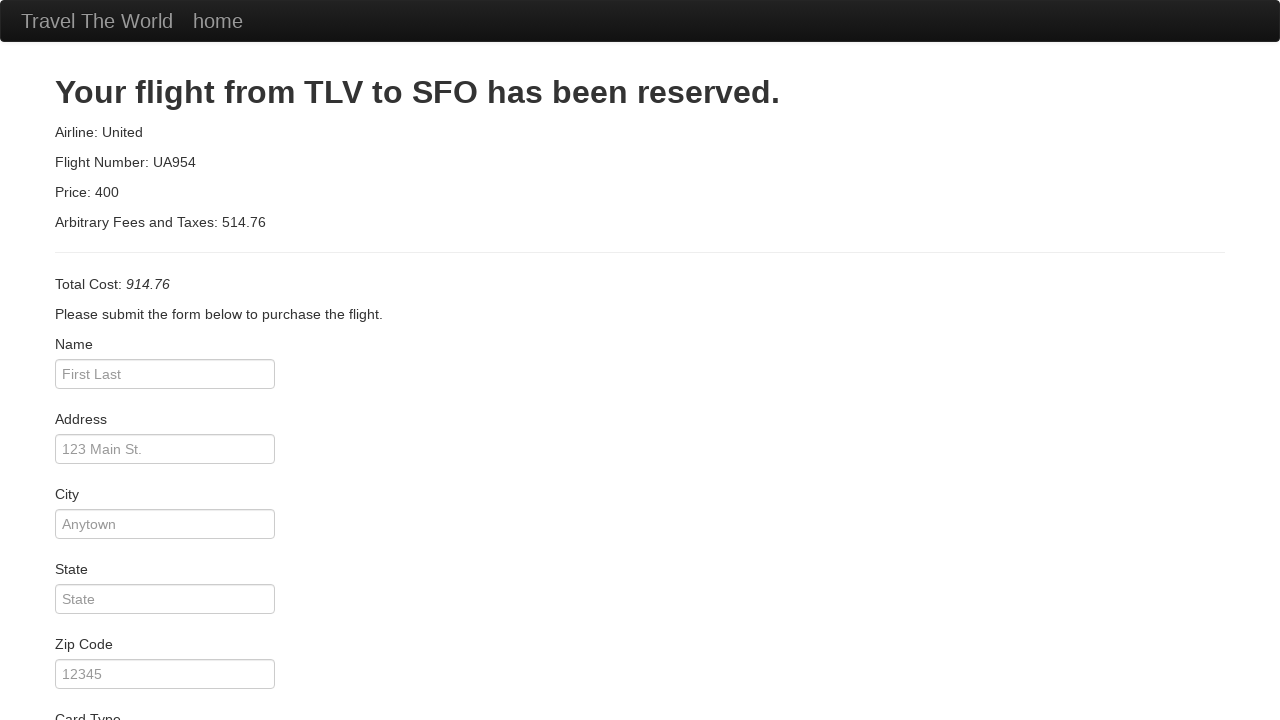

Clicked passenger name field at (165, 374) on #inputName
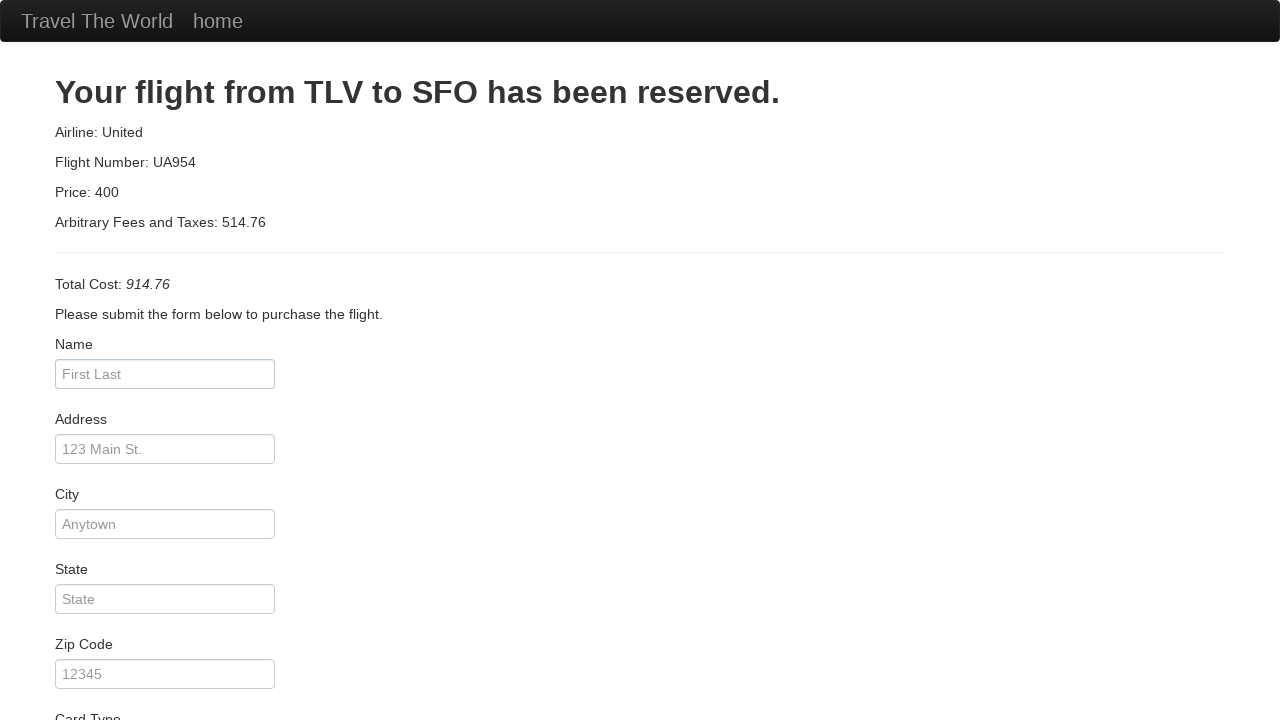

Filled passenger name with 'Bruno' on #inputName
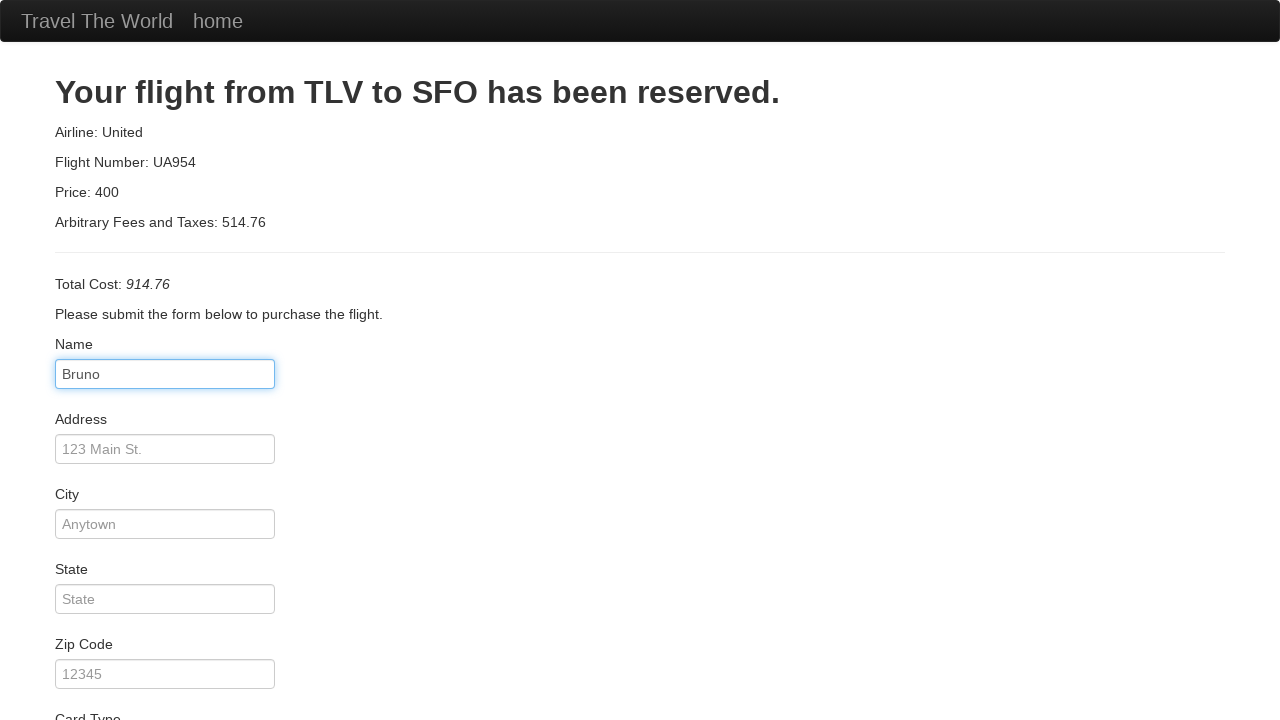

Clicked address field at (165, 449) on #address
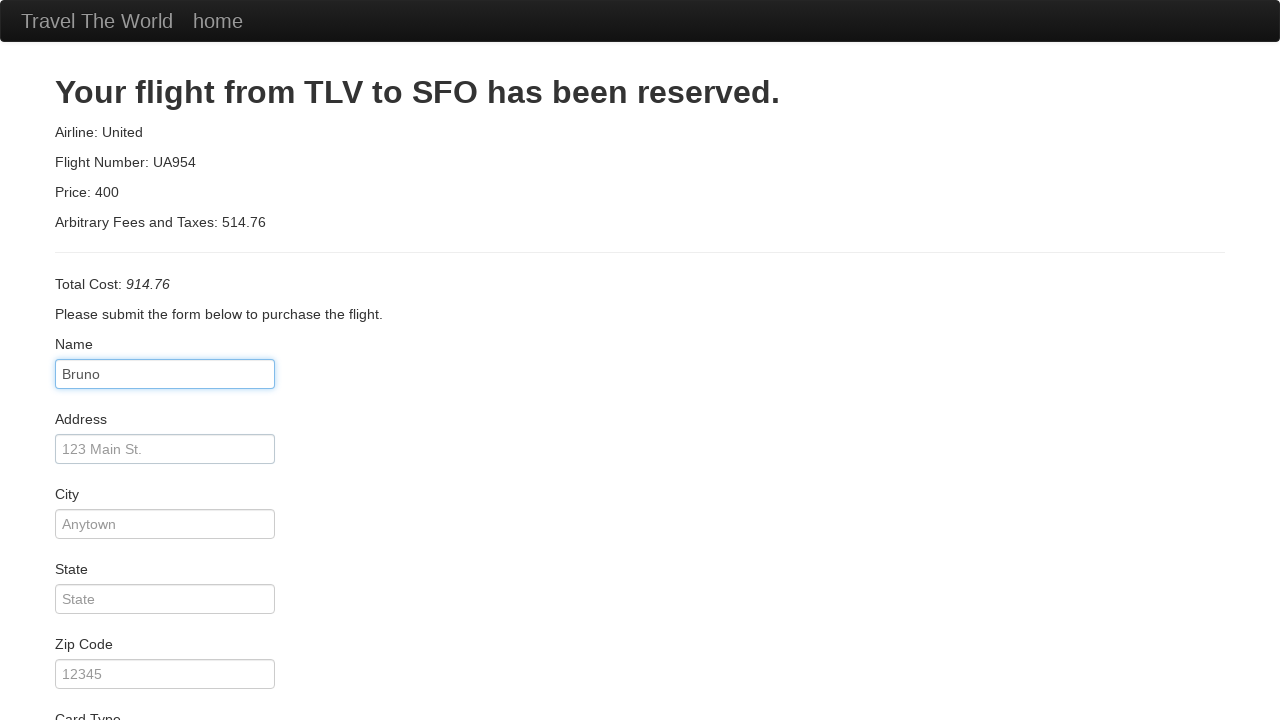

Filled address with '123 Main st' on #address
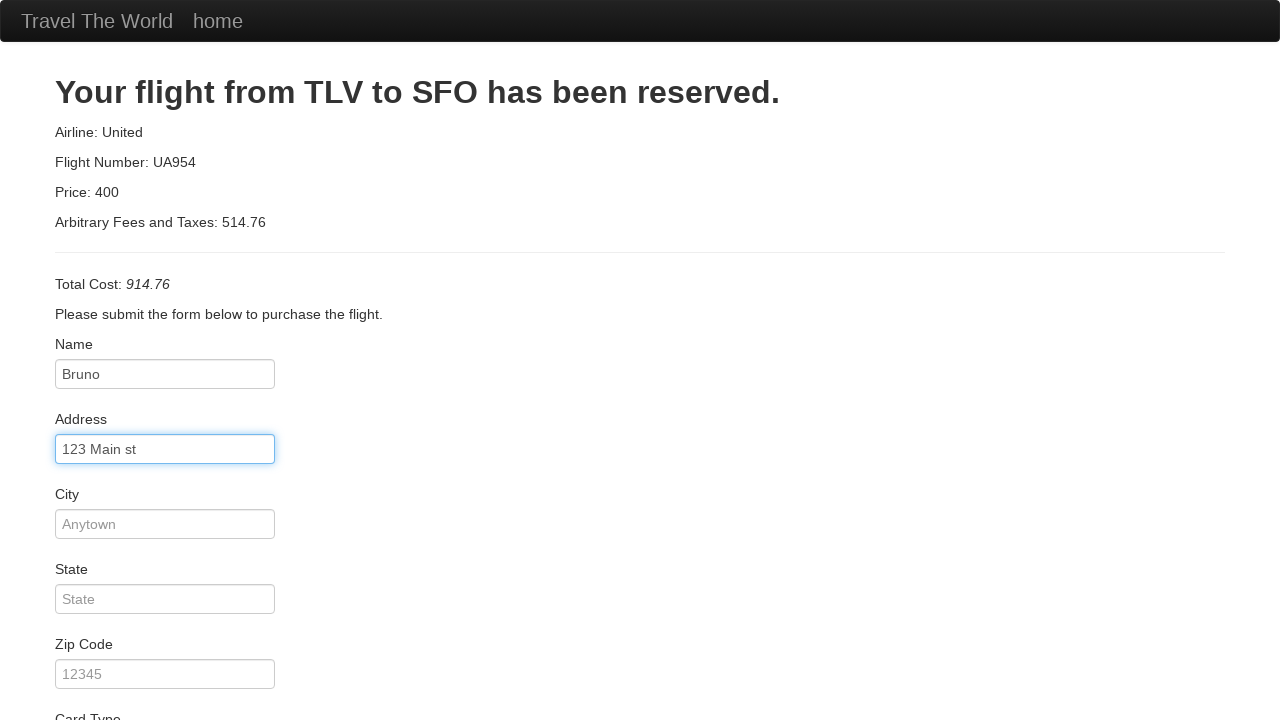

Filled city with 'Curitiba' on #city
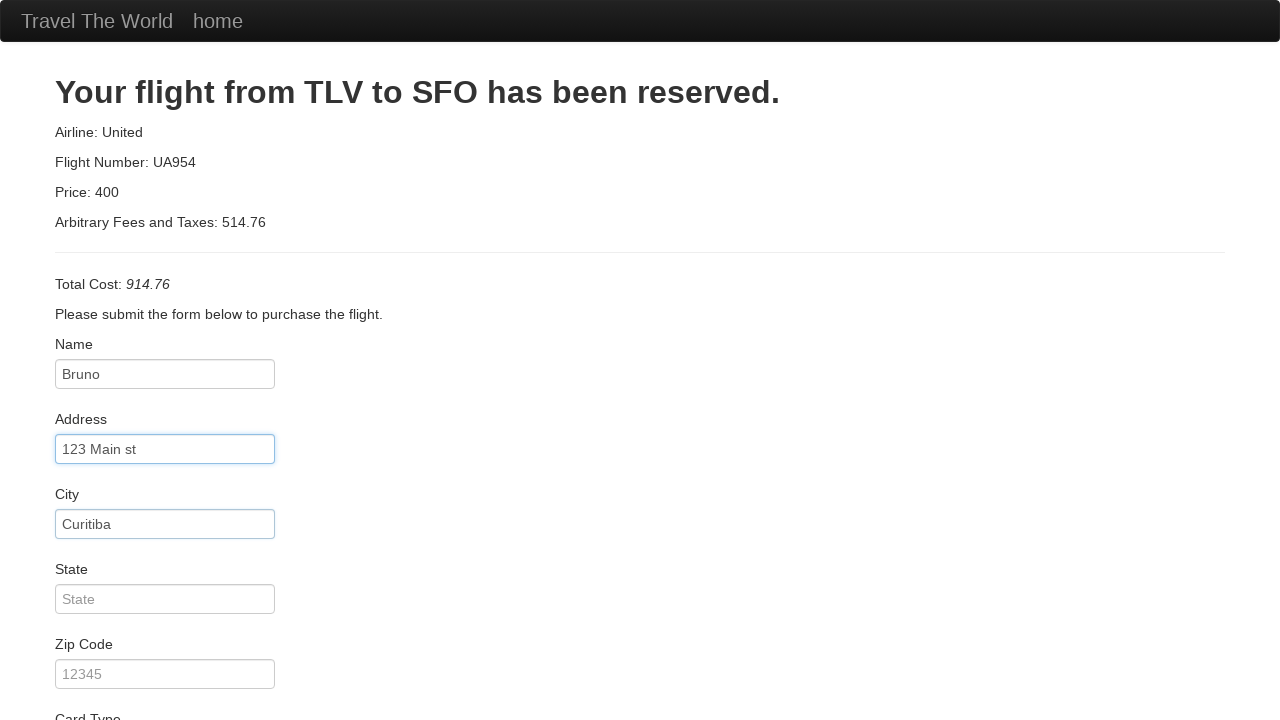

Filled state with 'Parana' on #state
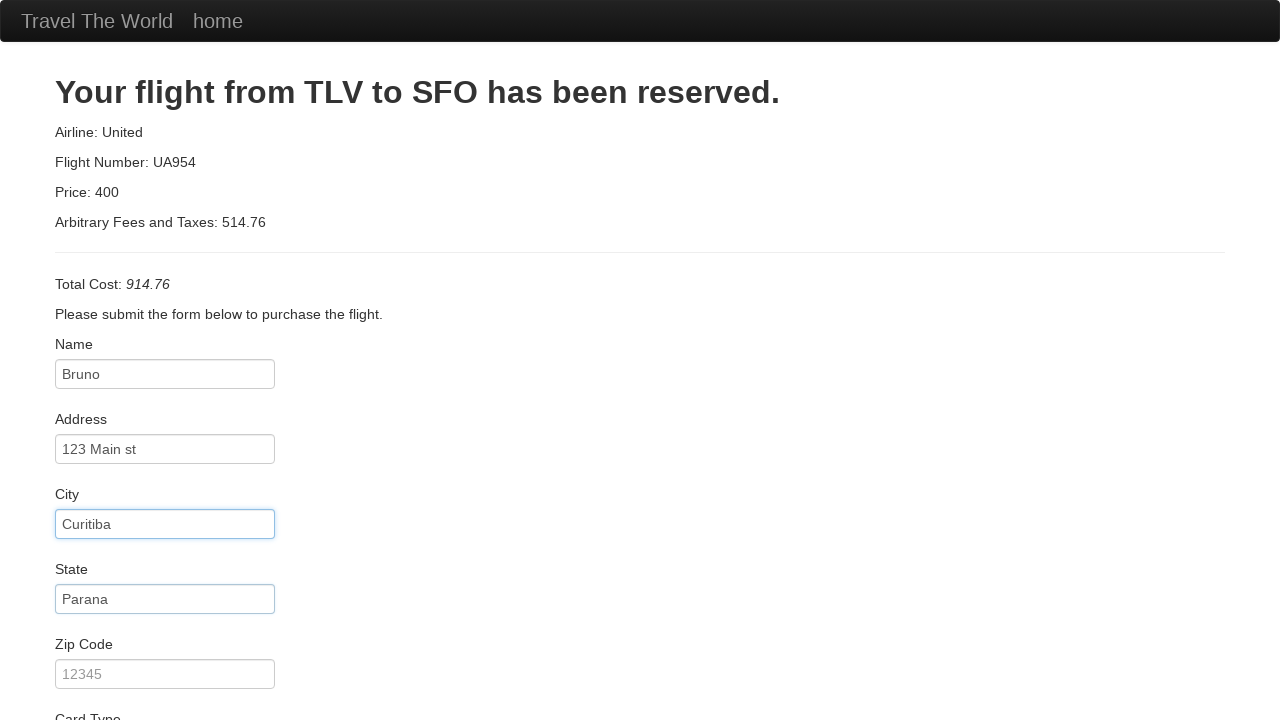

Filled zip code with '12345' on #zipCode
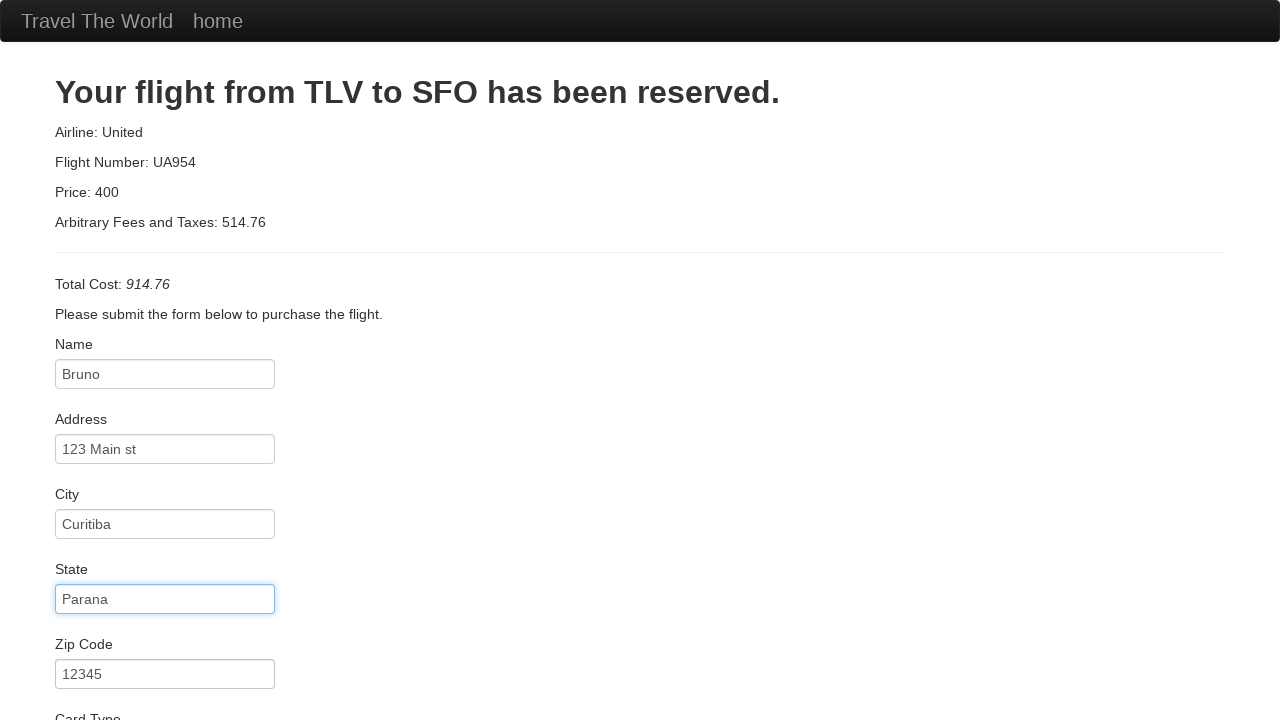

Filled credit card number with '12312321' on #creditCardNumber
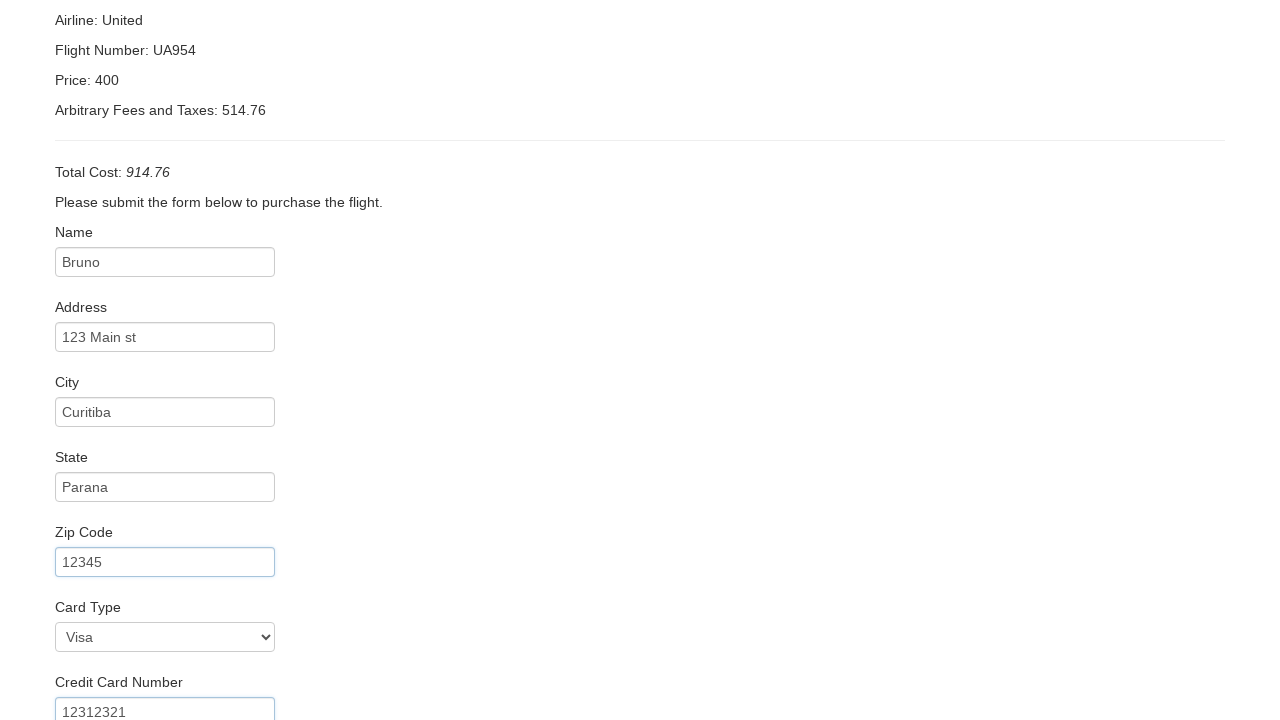

Clicked credit card month field at (165, 455) on #creditCardMonth
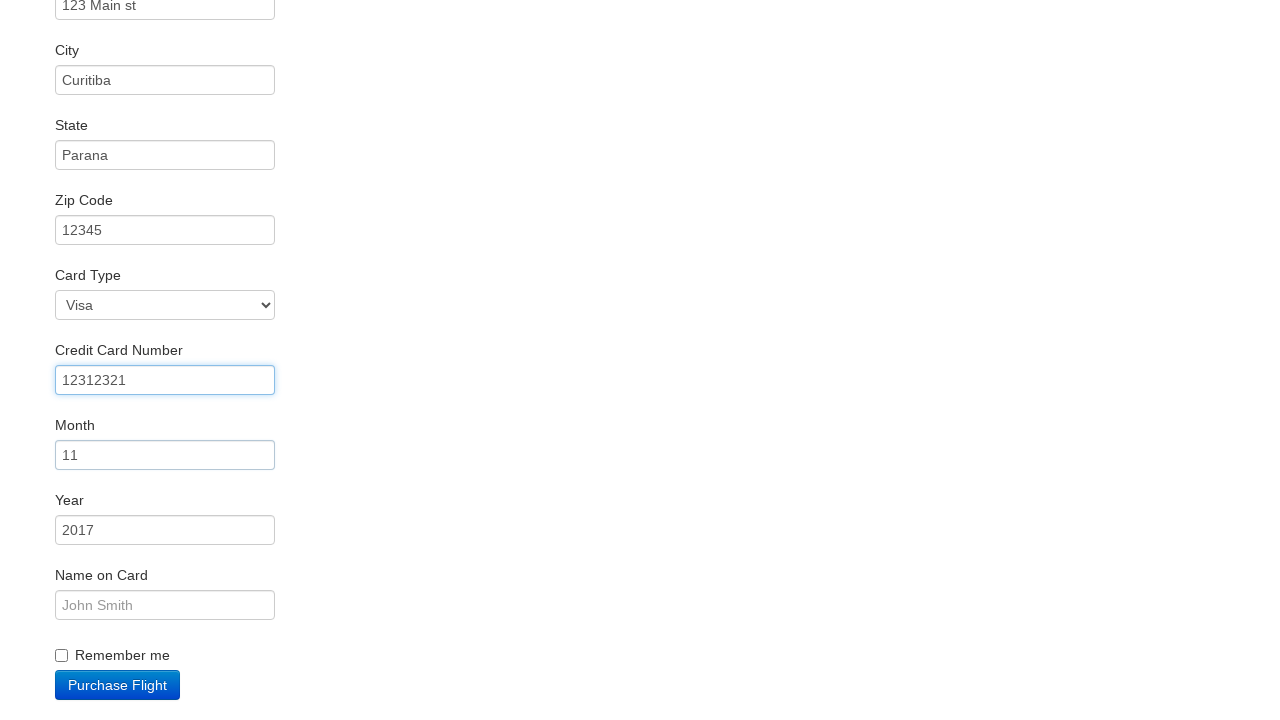

Clicked name on card field at (165, 605) on #nameOnCard
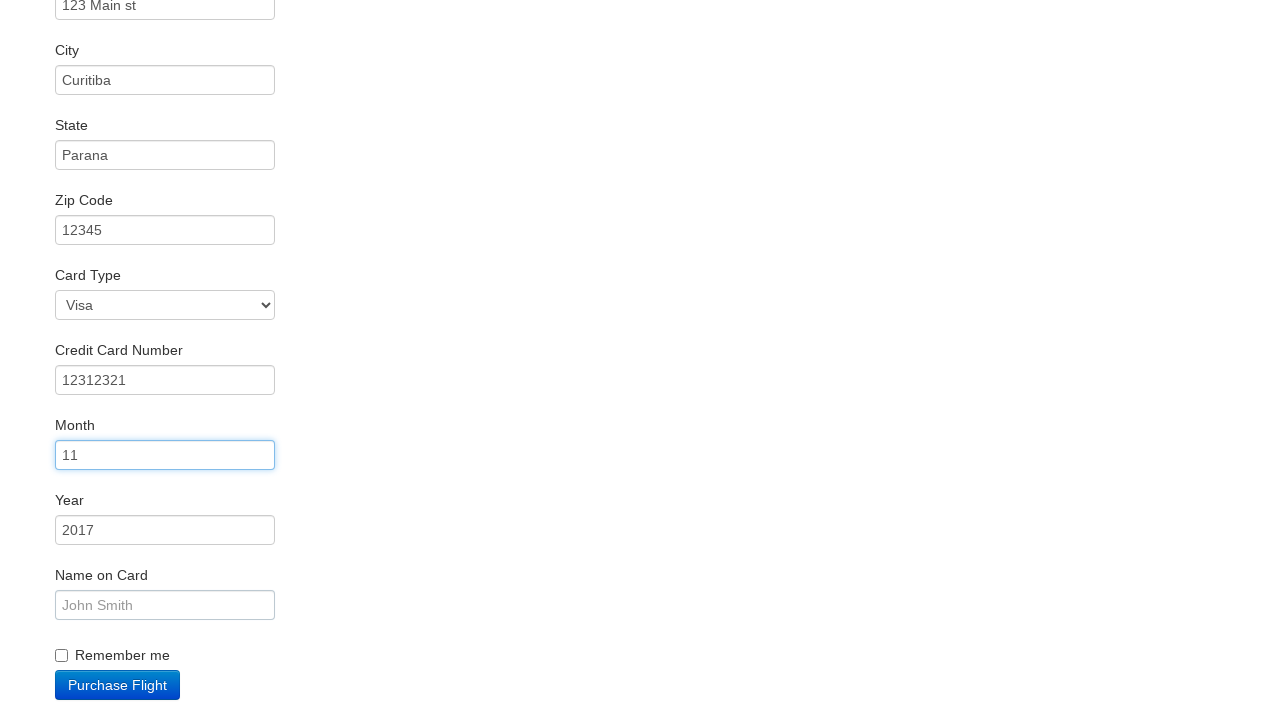

Filled name on card with 'bino' on #nameOnCard
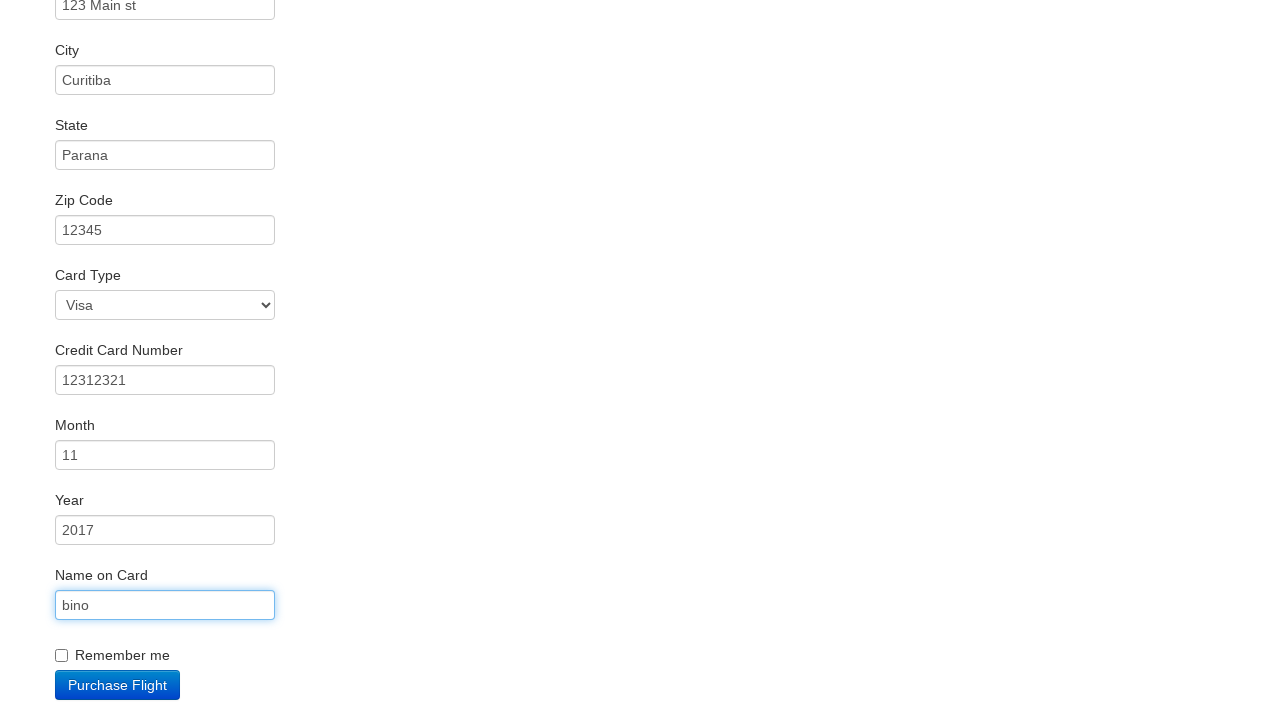

Checked remember me checkbox at (62, 656) on #rememberMe
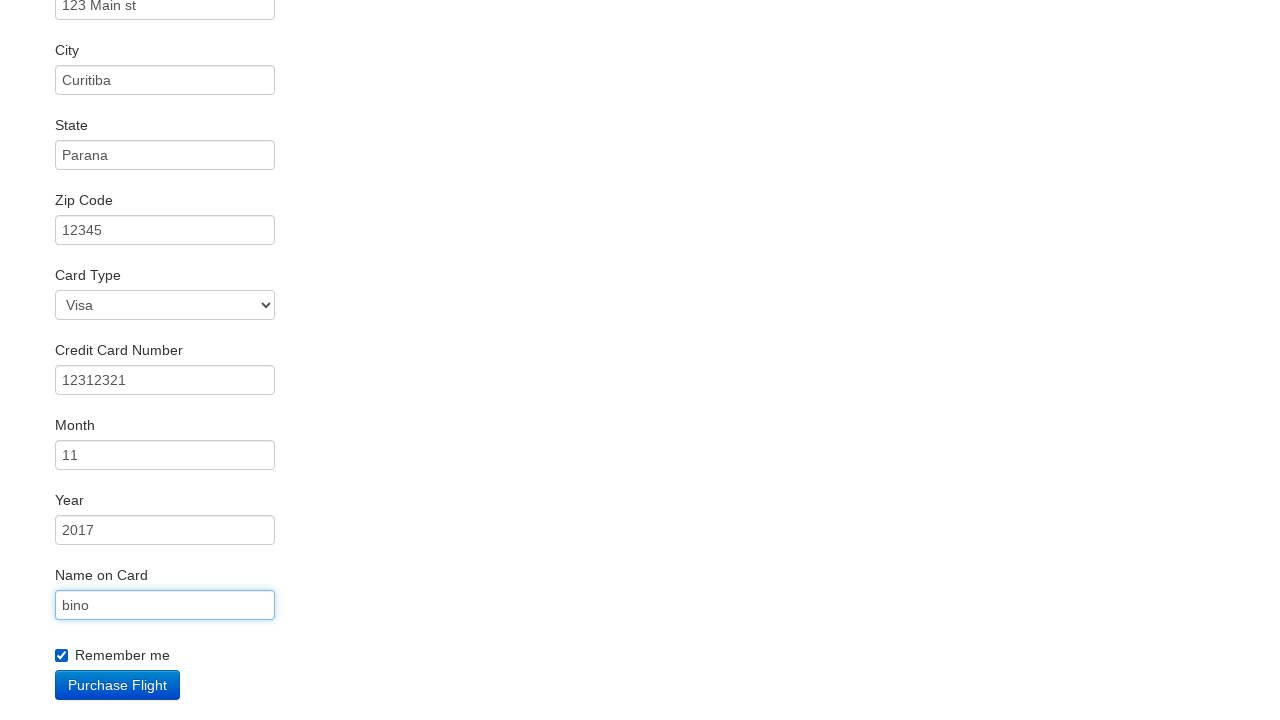

Clicked Purchase Flight button to submit the booking at (118, 685) on xpath=//input[@value='Purchase Flight']
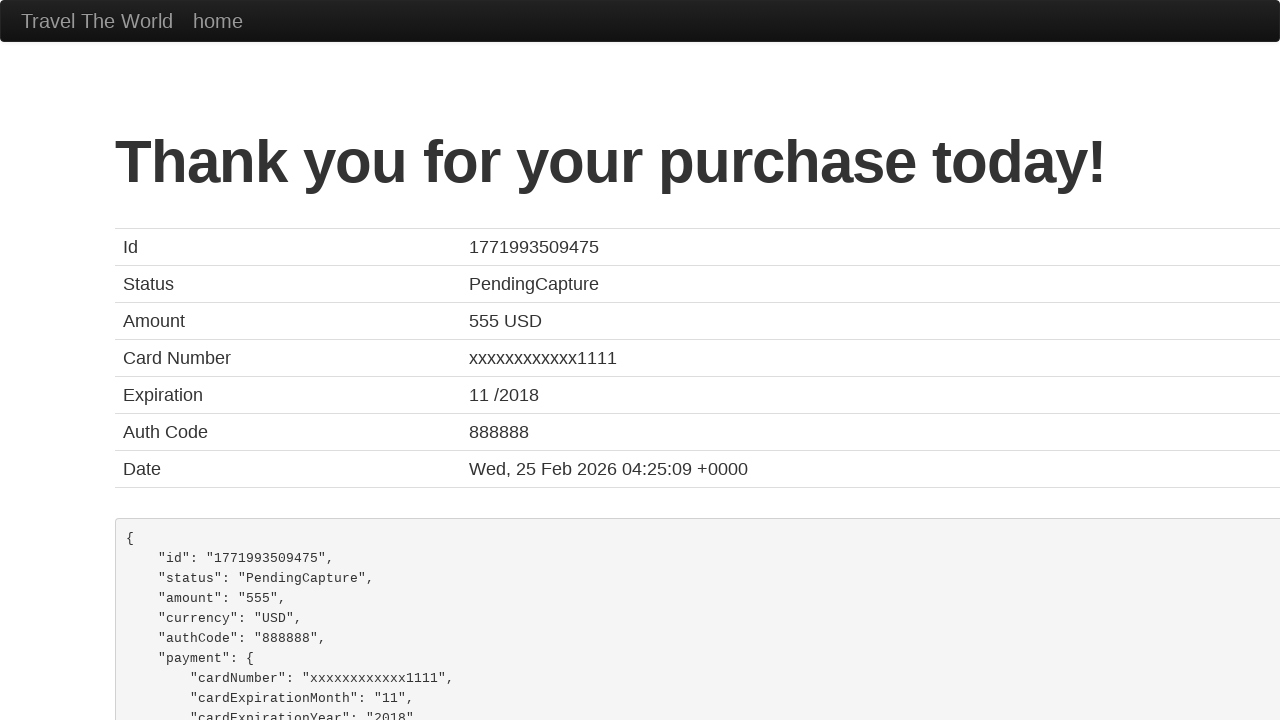

Verified page title is 'BlazeDemo Confirmation'
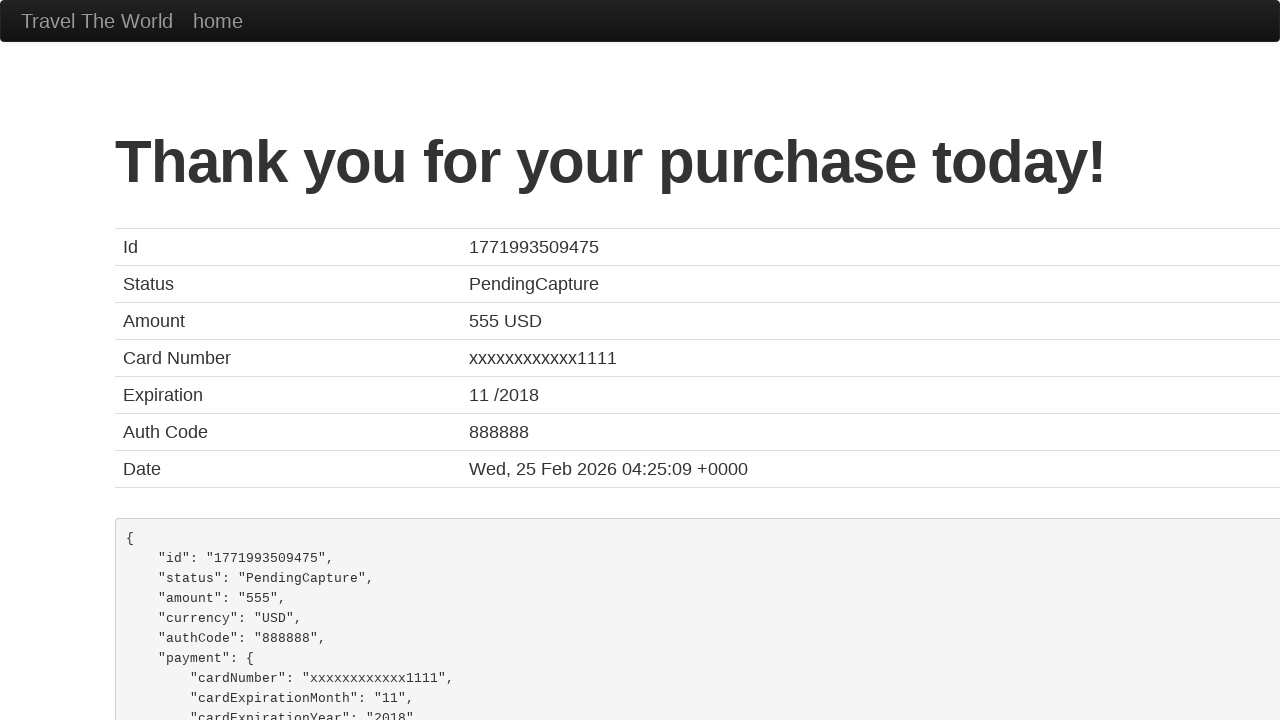

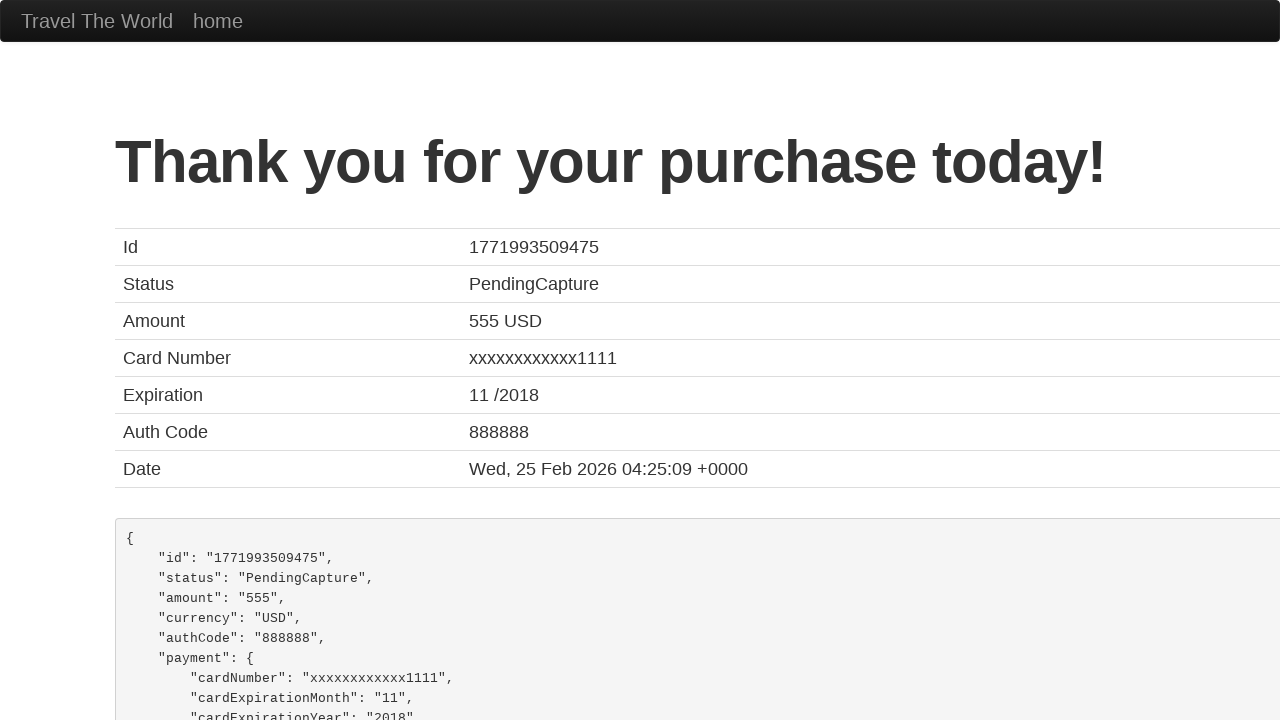